Tests different types of JavaScript alerts including simple alert, confirm dialog, and prompt dialog by interacting with them in various ways

Starting URL: http://demo.automationtesting.in/Alerts.html

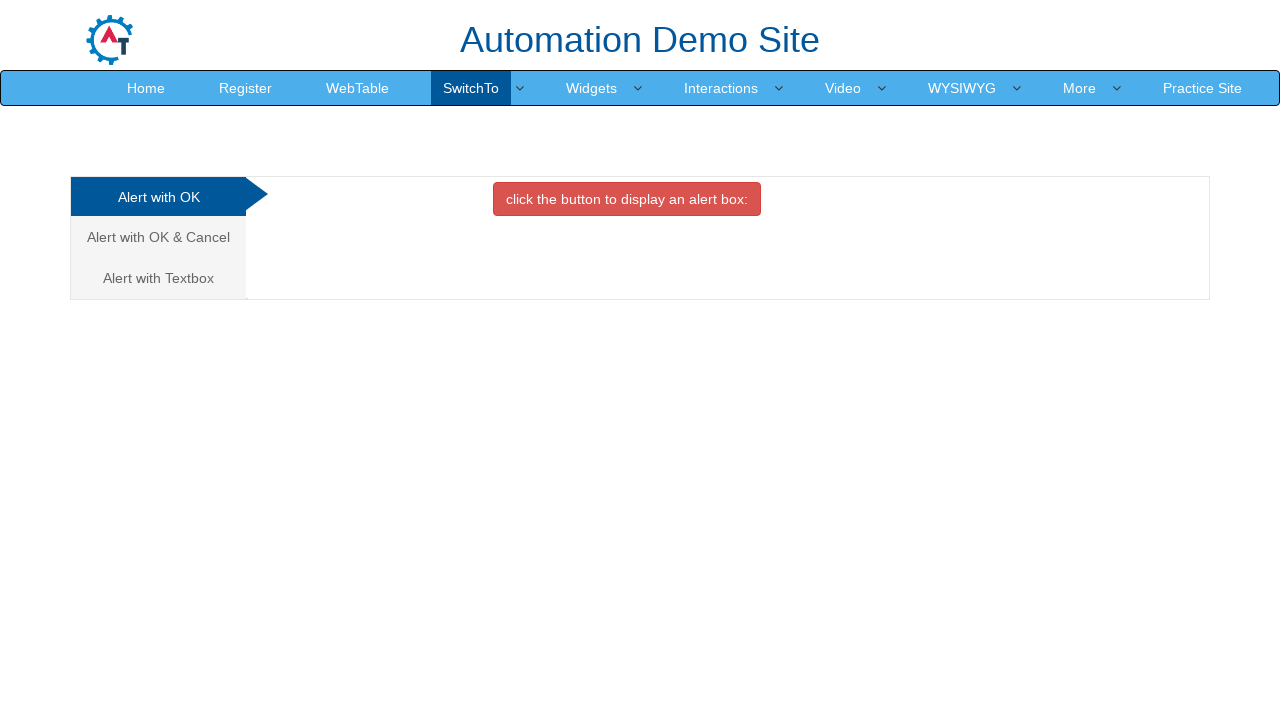

Clicked on Alert with OK tab at (158, 197) on (//a[@class='analystic'])[1]
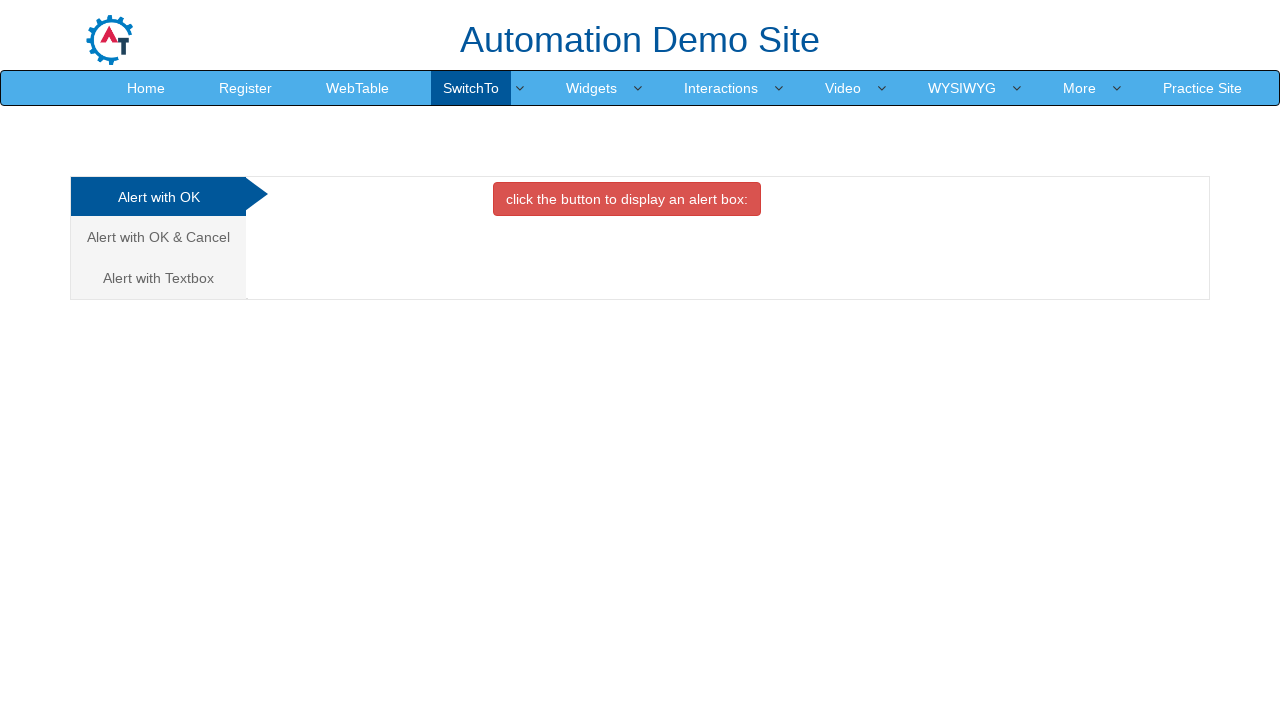

Clicked button to trigger simple alert at (627, 199) on (//button[contains(@class,'btn')])[2]
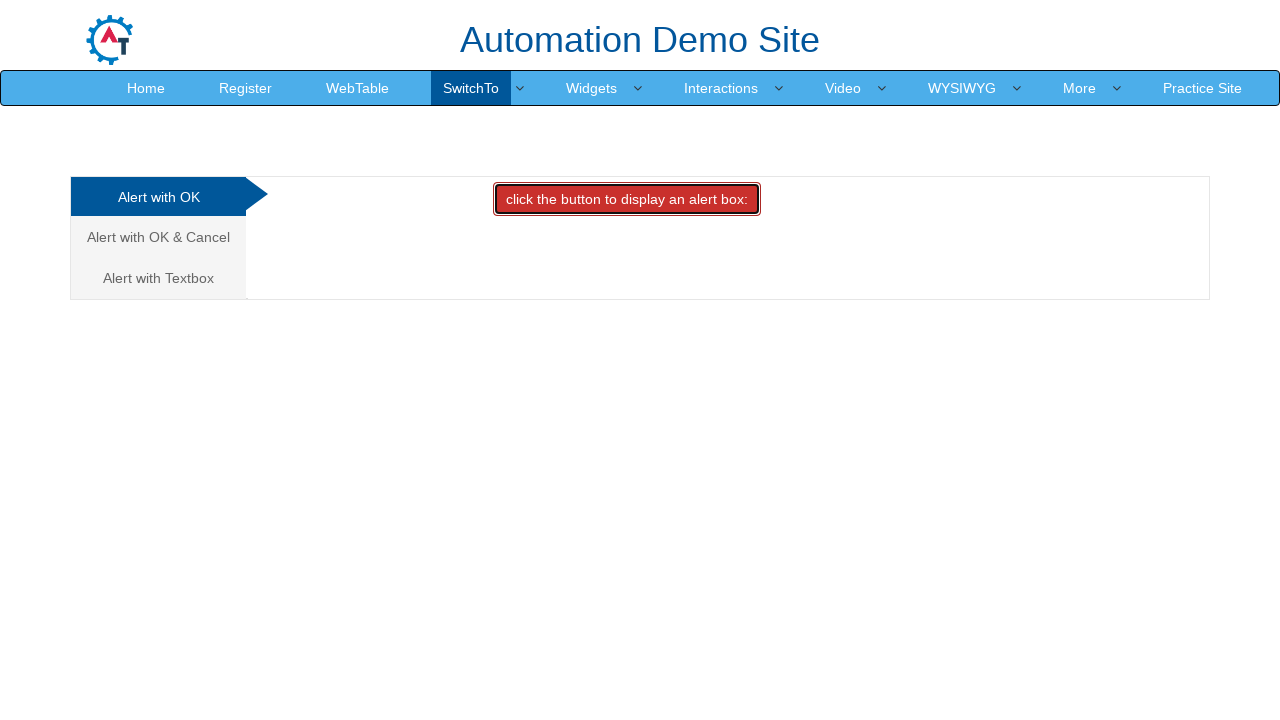

Accepted simple alert dialog
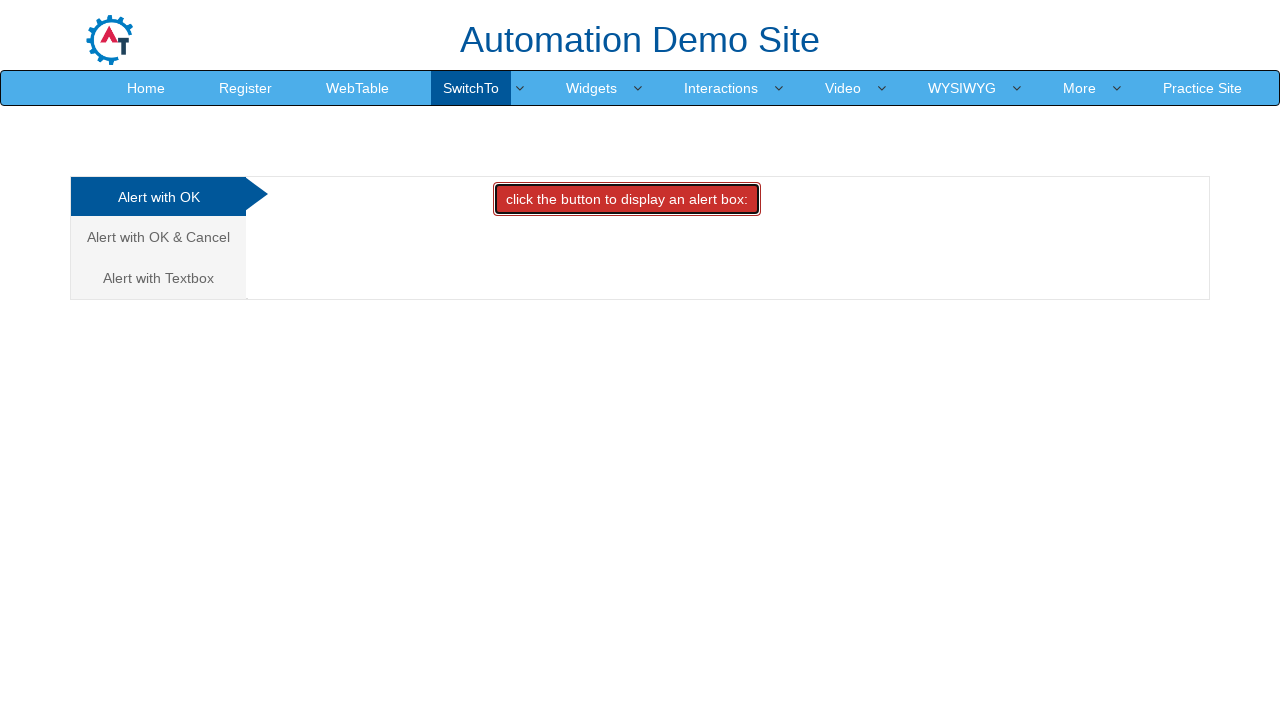

Clicked on Alert with OK & Cancel tab at (158, 237) on (//a[@class='analystic'])[2]
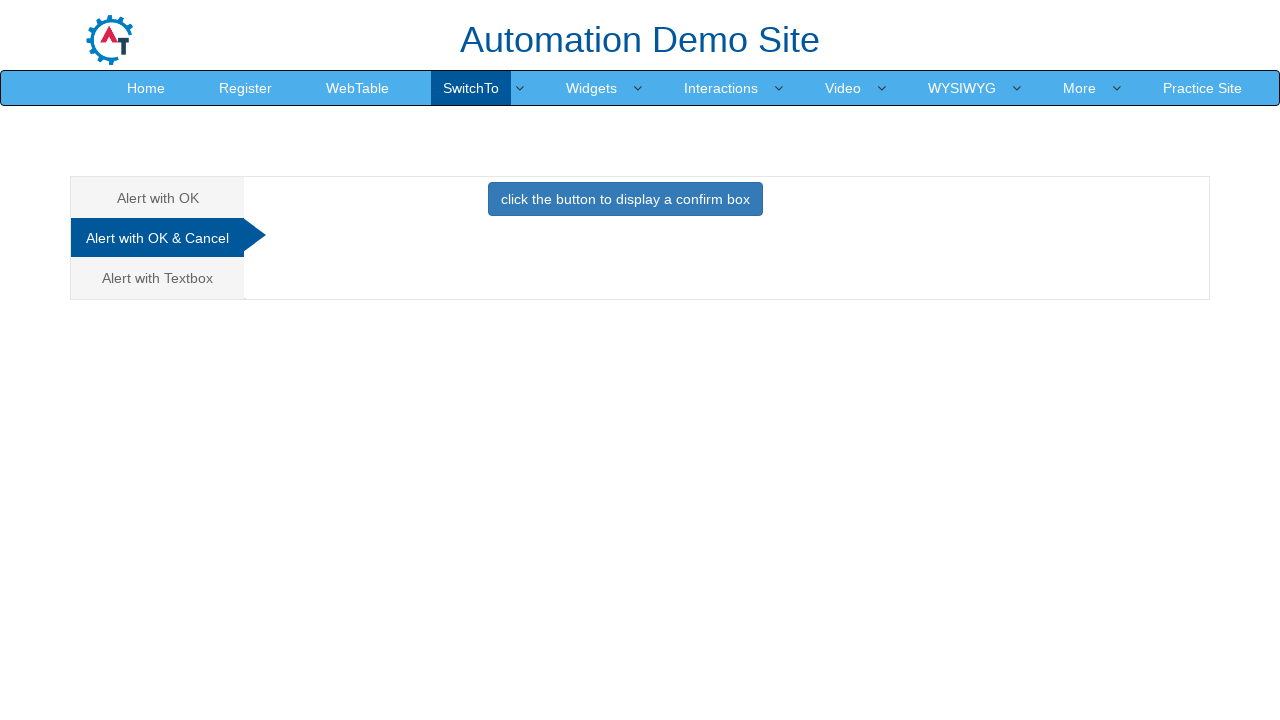

Clicked button to trigger confirm dialog at (625, 199) on xpath=//button[@onclick='confirmbox()']
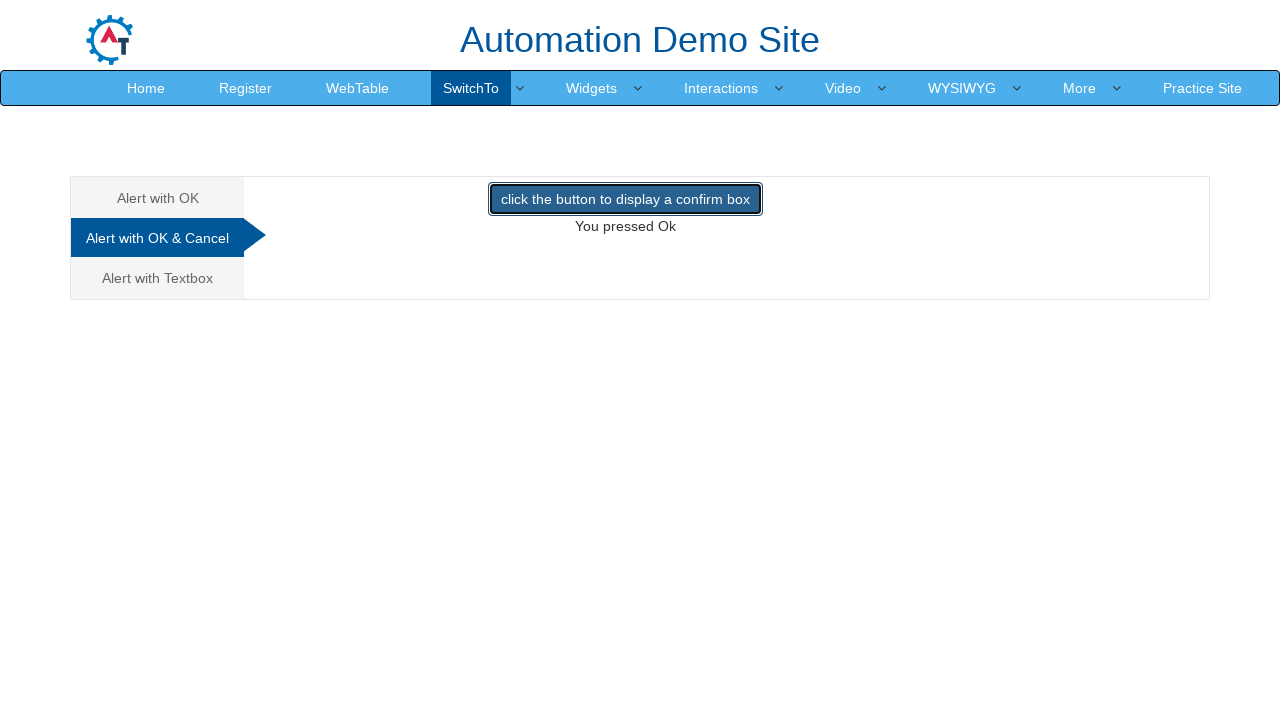

Dismissed confirm dialog
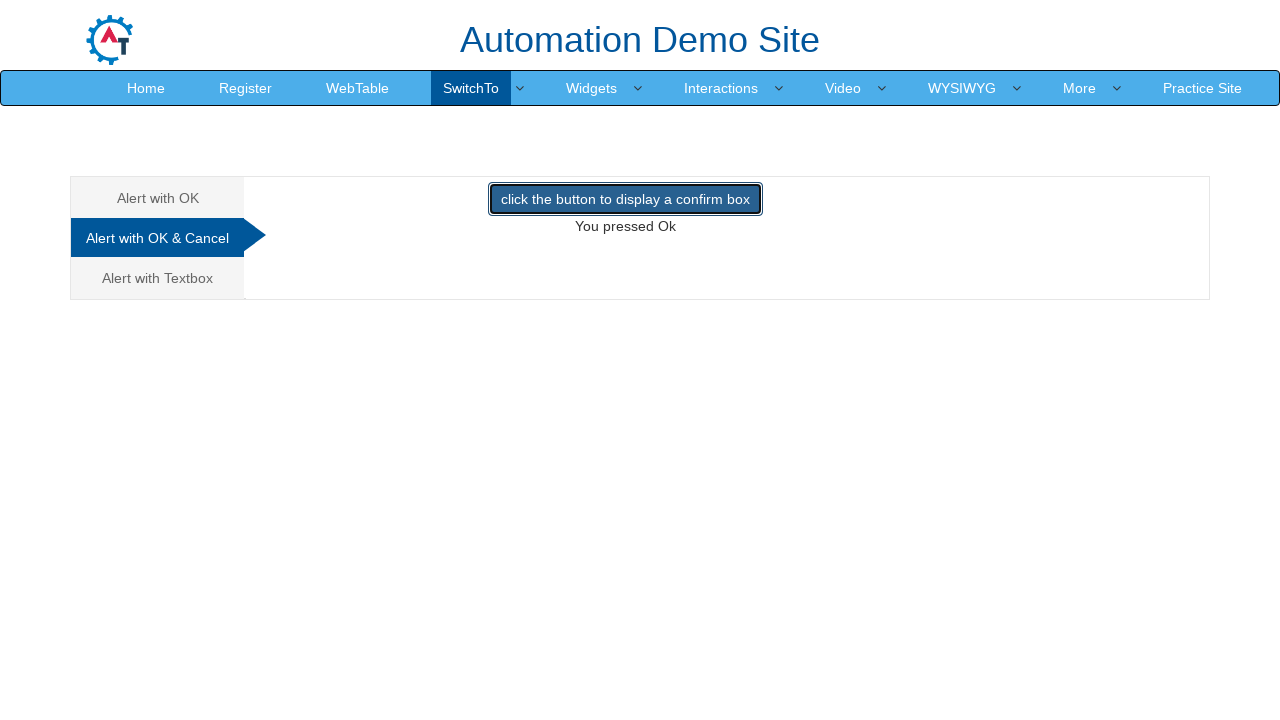

Clicked on Alert with Textbox tab at (158, 278) on (//a[@class='analystic'])[3]
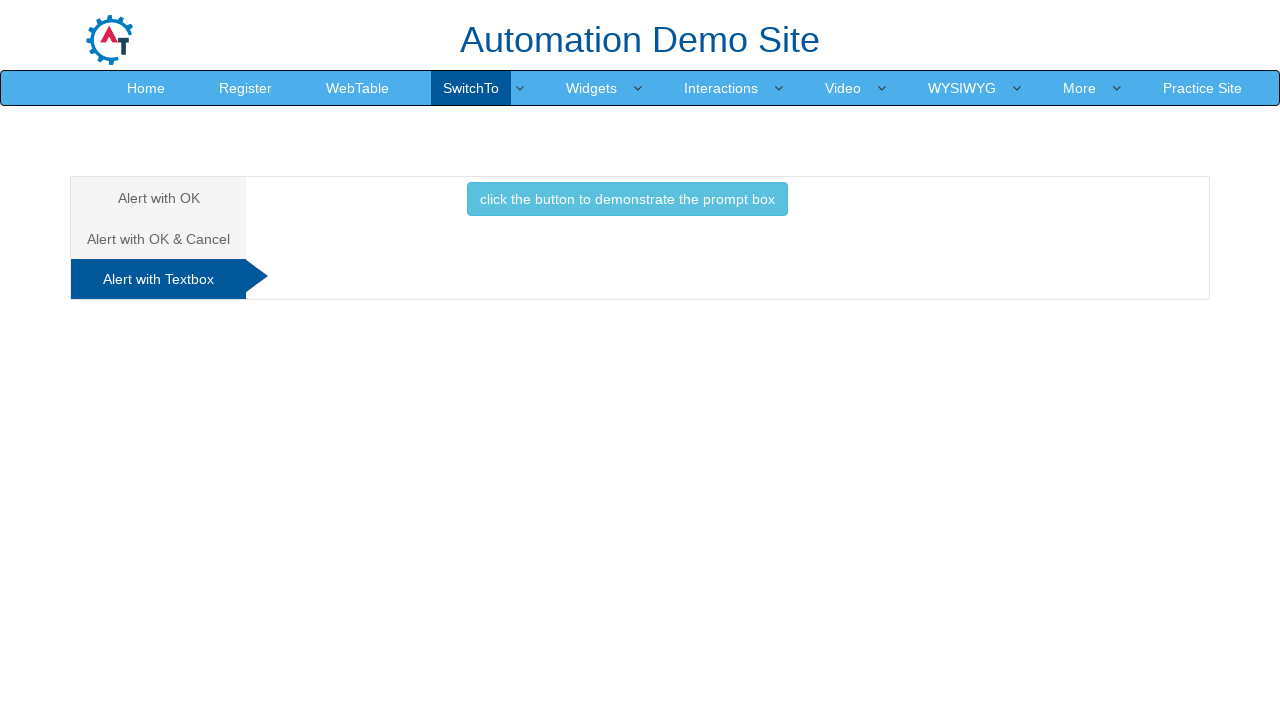

Clicked button to trigger prompt dialog at (627, 199) on xpath=//button[@onclick='promptbox()']
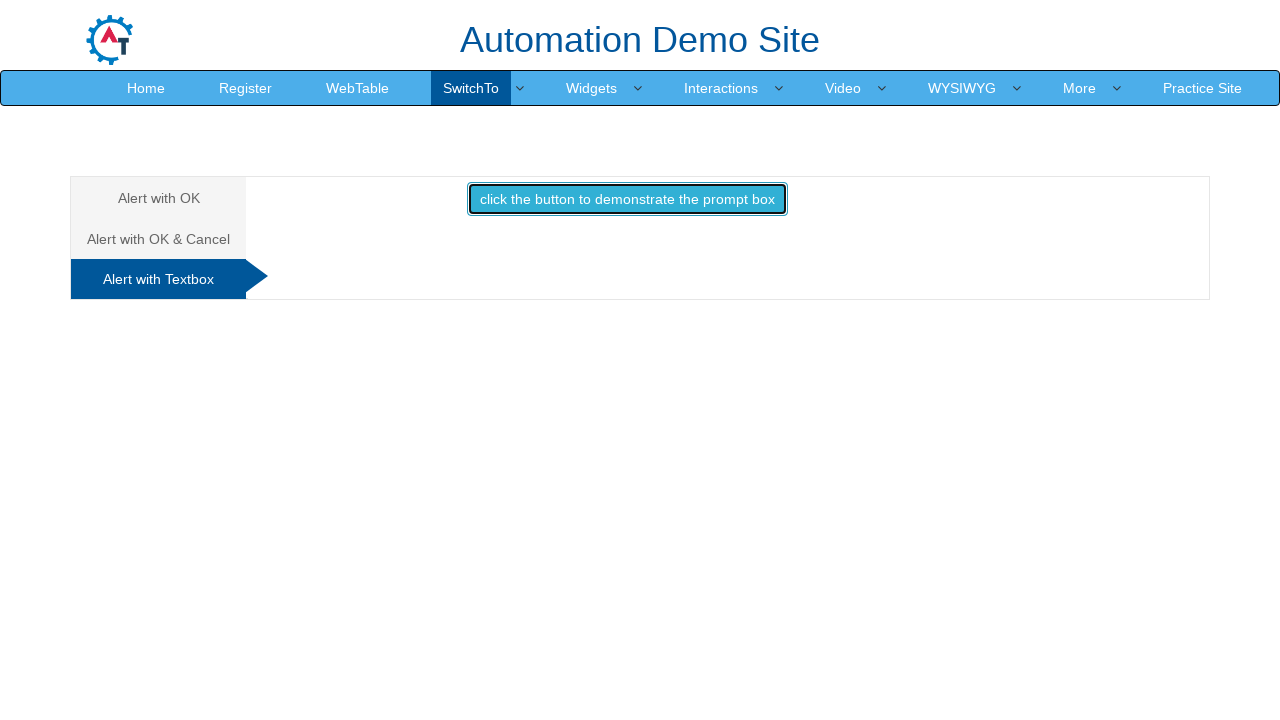

Accepted prompt dialog with text 'shiva'
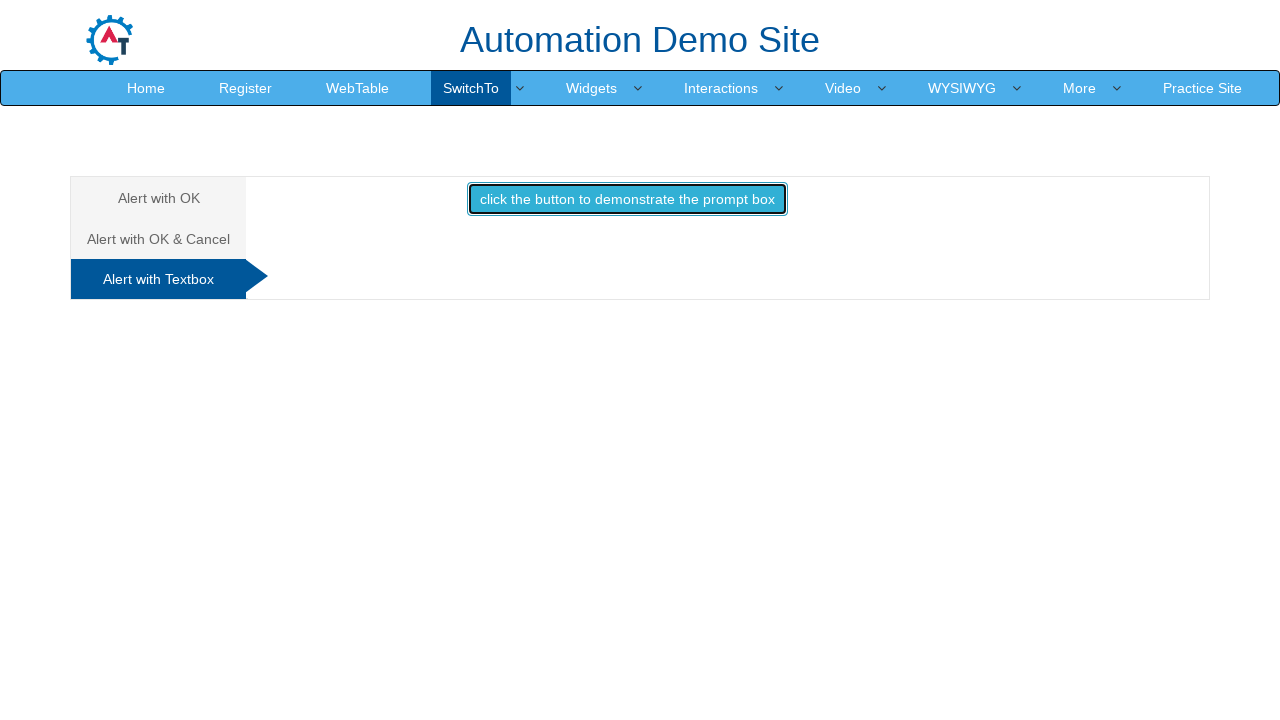

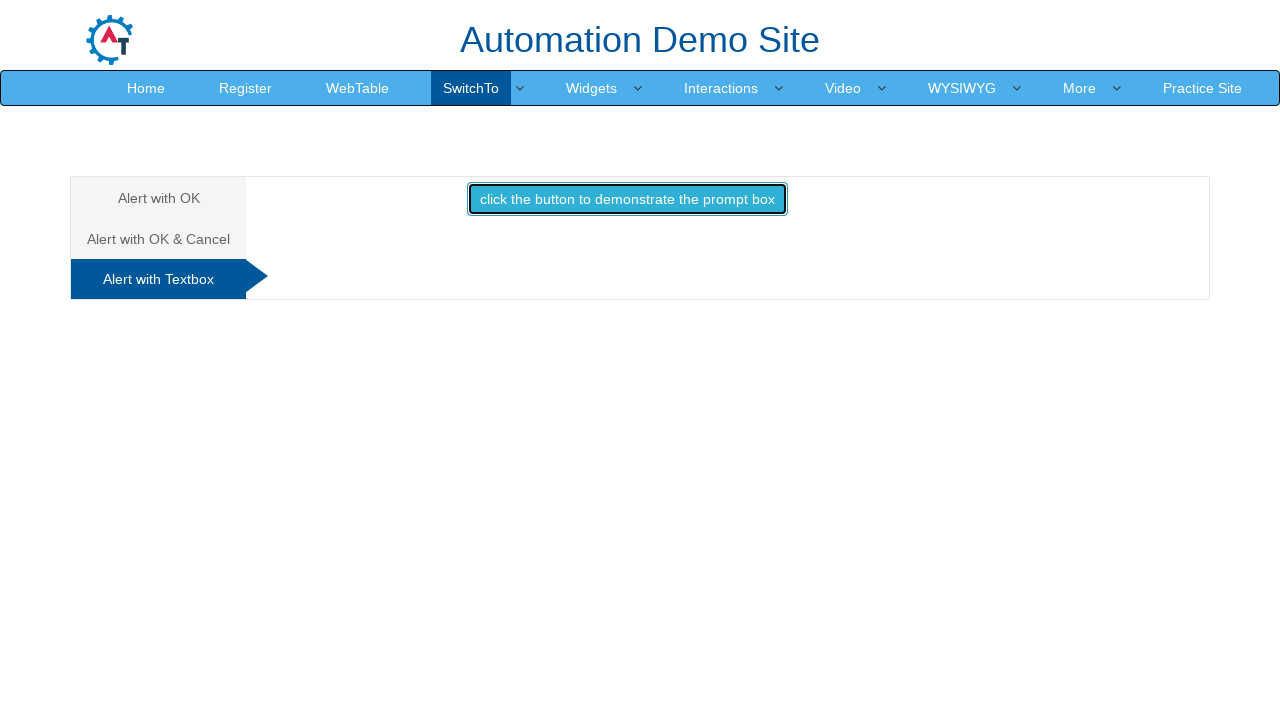